Tests the registration form's captcha validation by filling out the registration form with an invalid captcha value and verifying that the appropriate error message is displayed.

Starting URL: https://adactinhotelapp.com/index.php

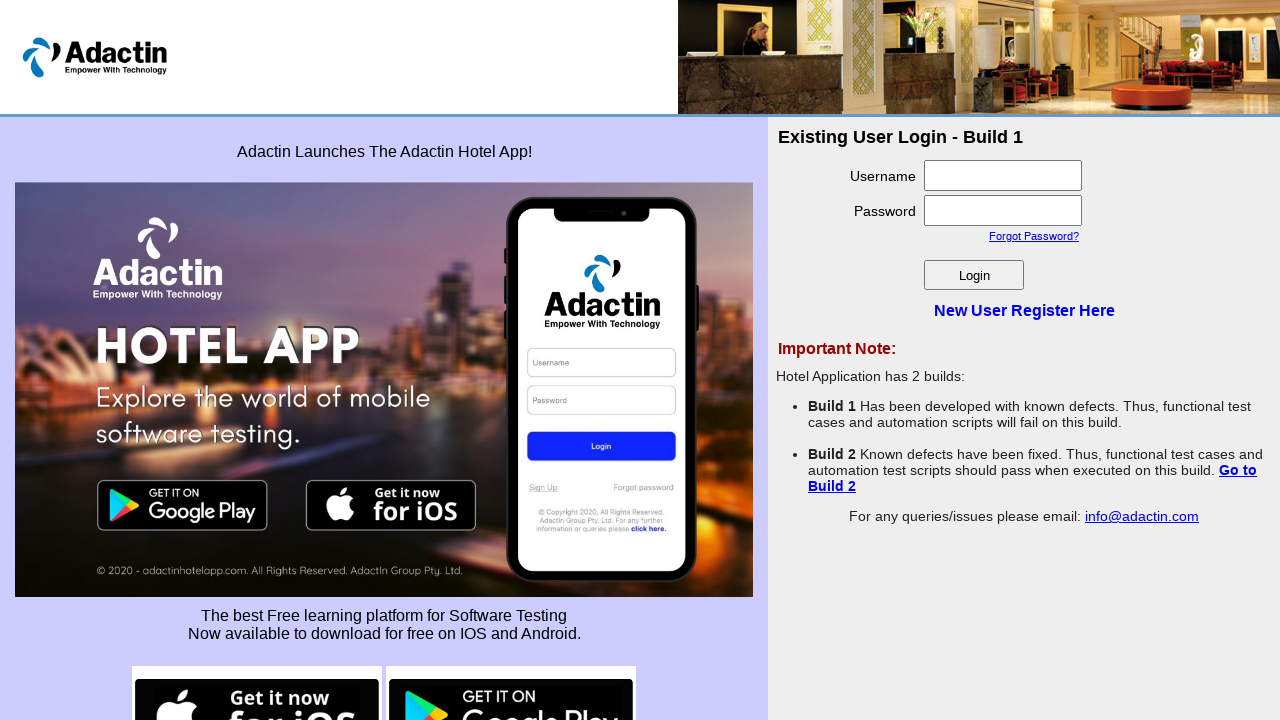

Clicked 'New User Register Here' link to navigate to registration page at (1024, 310) on text=New User Register Here
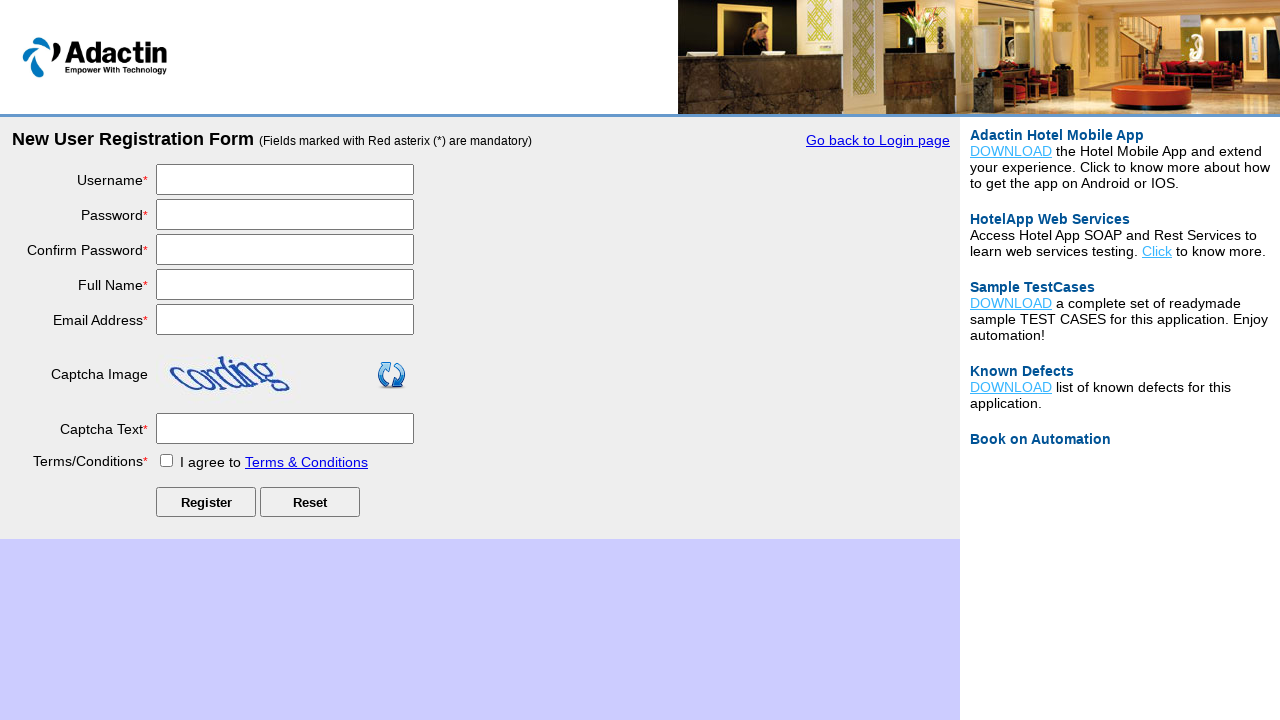

Filled username field with 'TestUser847' on #username
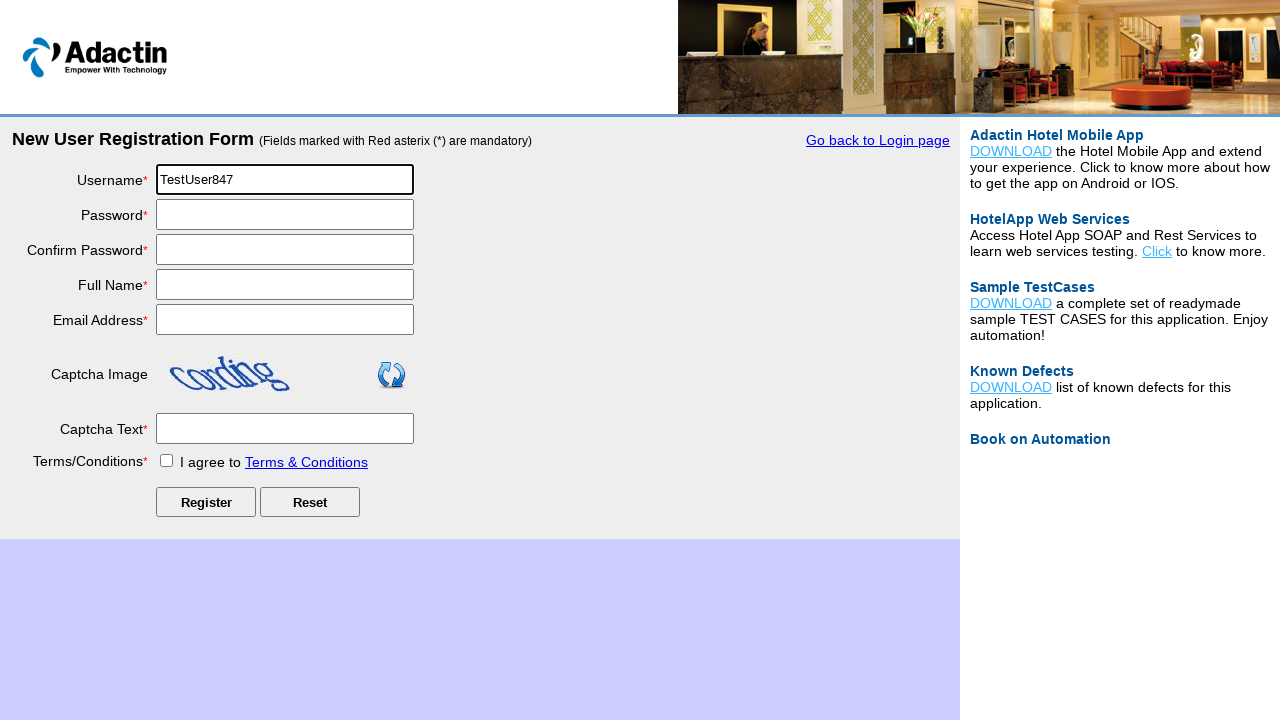

Filled password field with 'SecurePass123' on #password
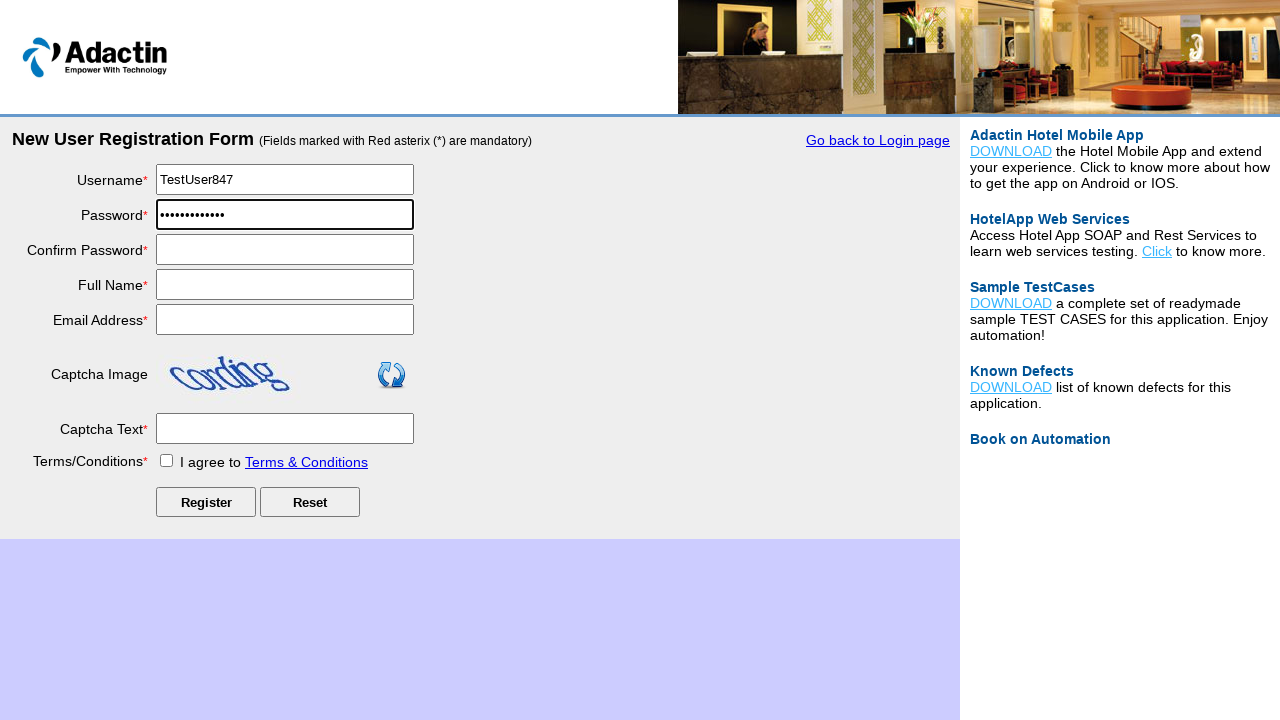

Filled confirm password field with 'SecurePass123' on #re_password
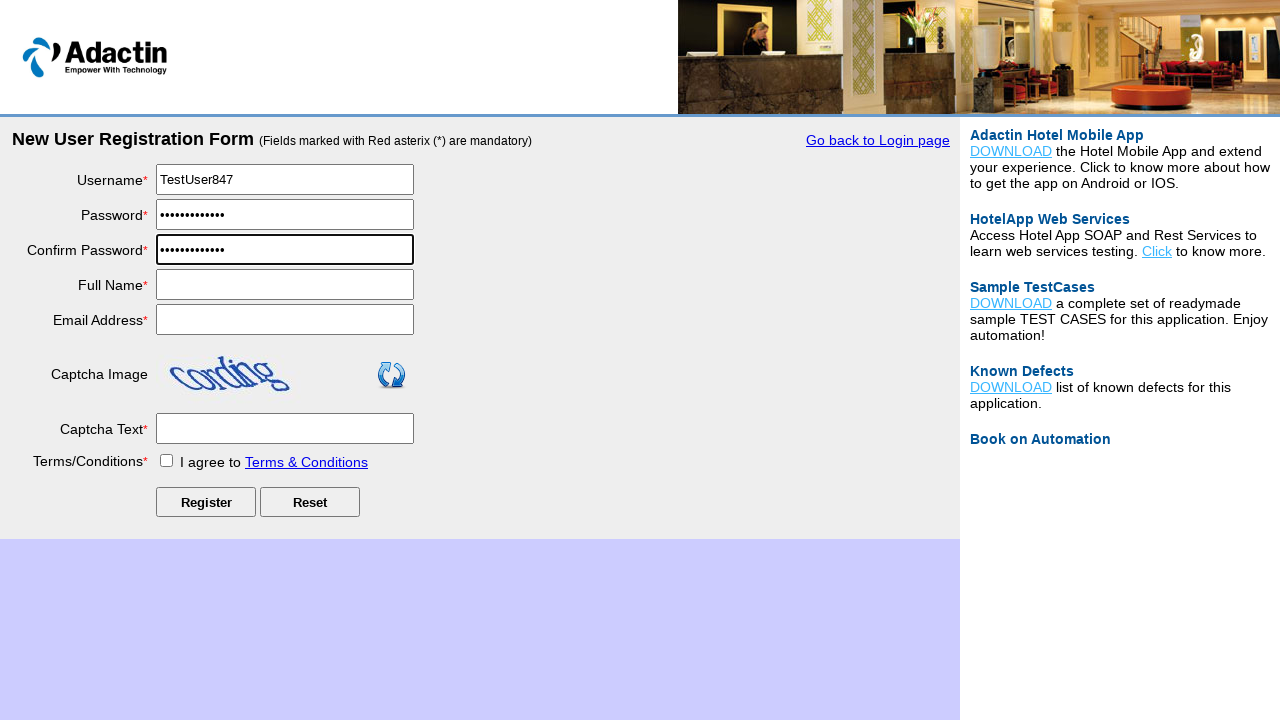

Filled full name field with 'John Doe' on #full_name
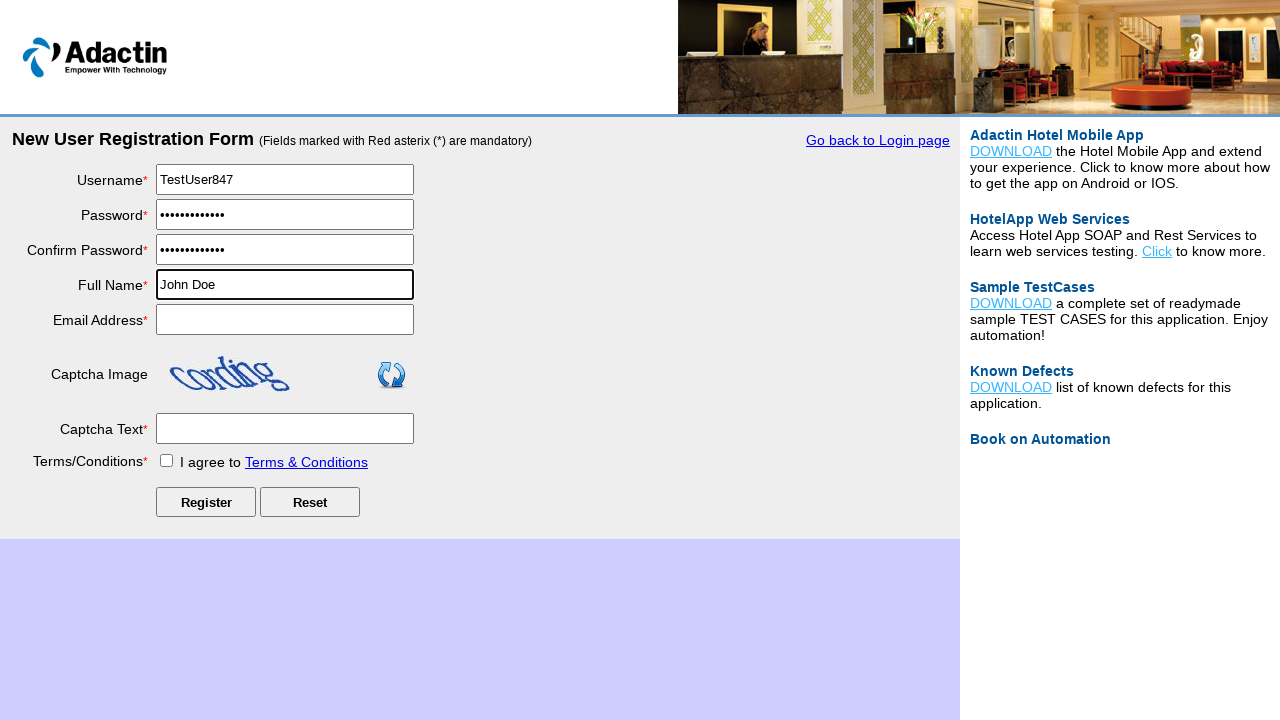

Filled email field with 'john.doe847@example.com' on #email_add
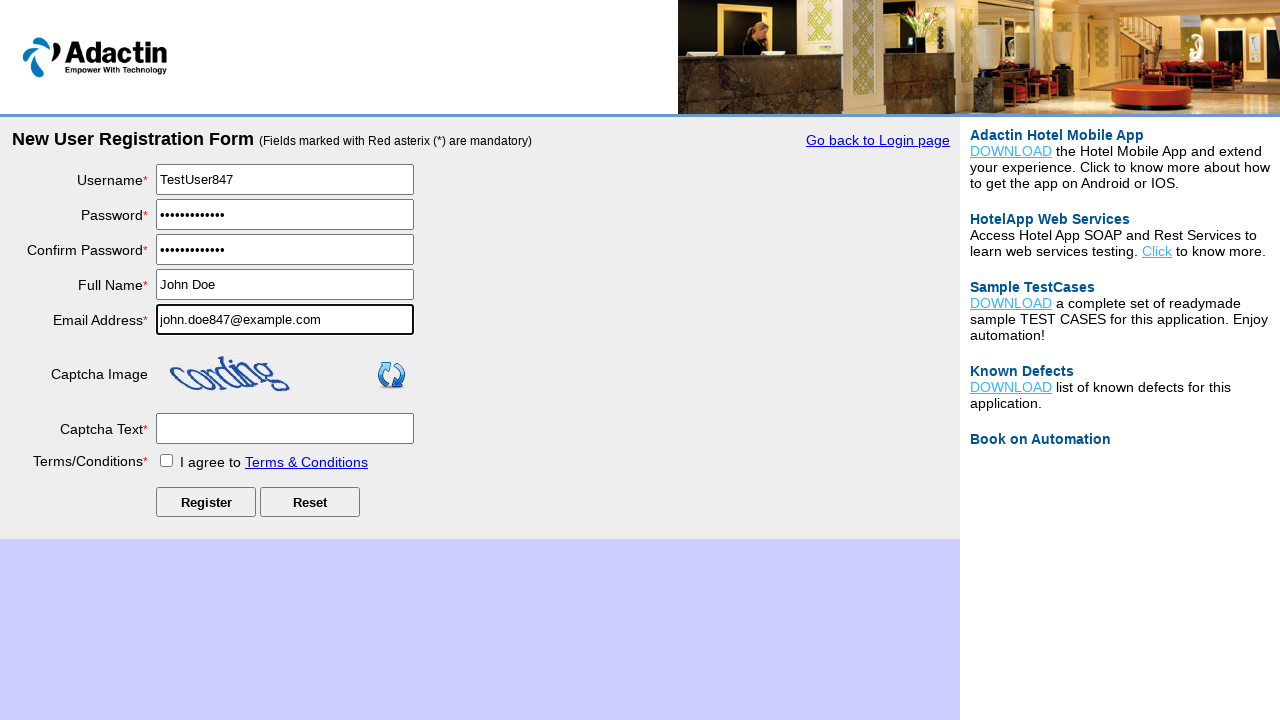

Filled captcha field with invalid value 'nonhuman' on #captcha-form
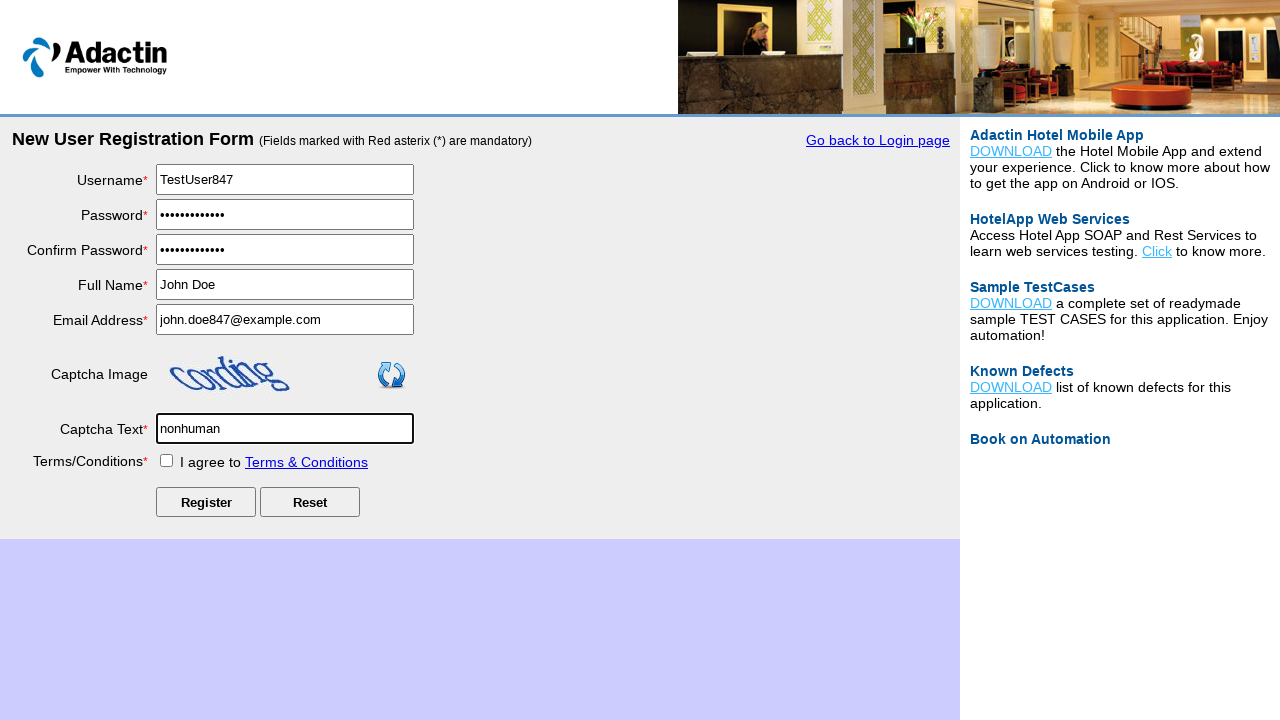

Checked the terms and conditions checkbox at (166, 460) on #tnc_box
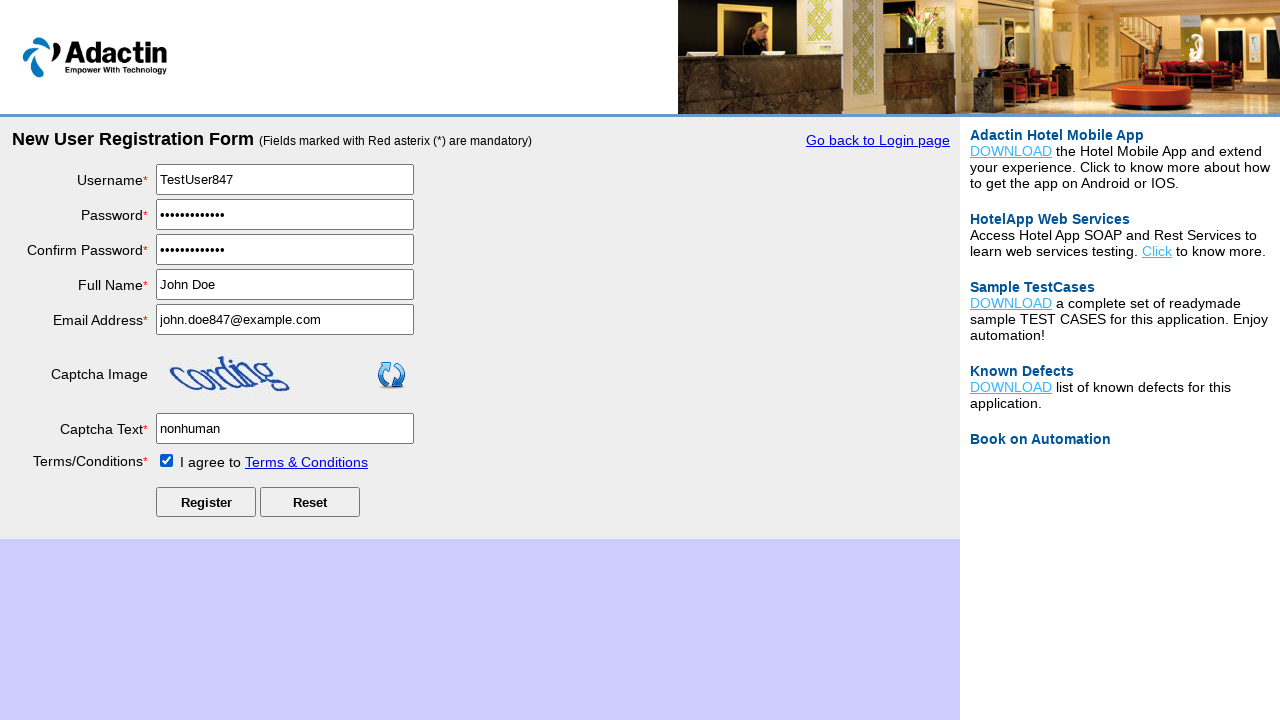

Clicked Submit button to submit registration form at (206, 502) on #Submit
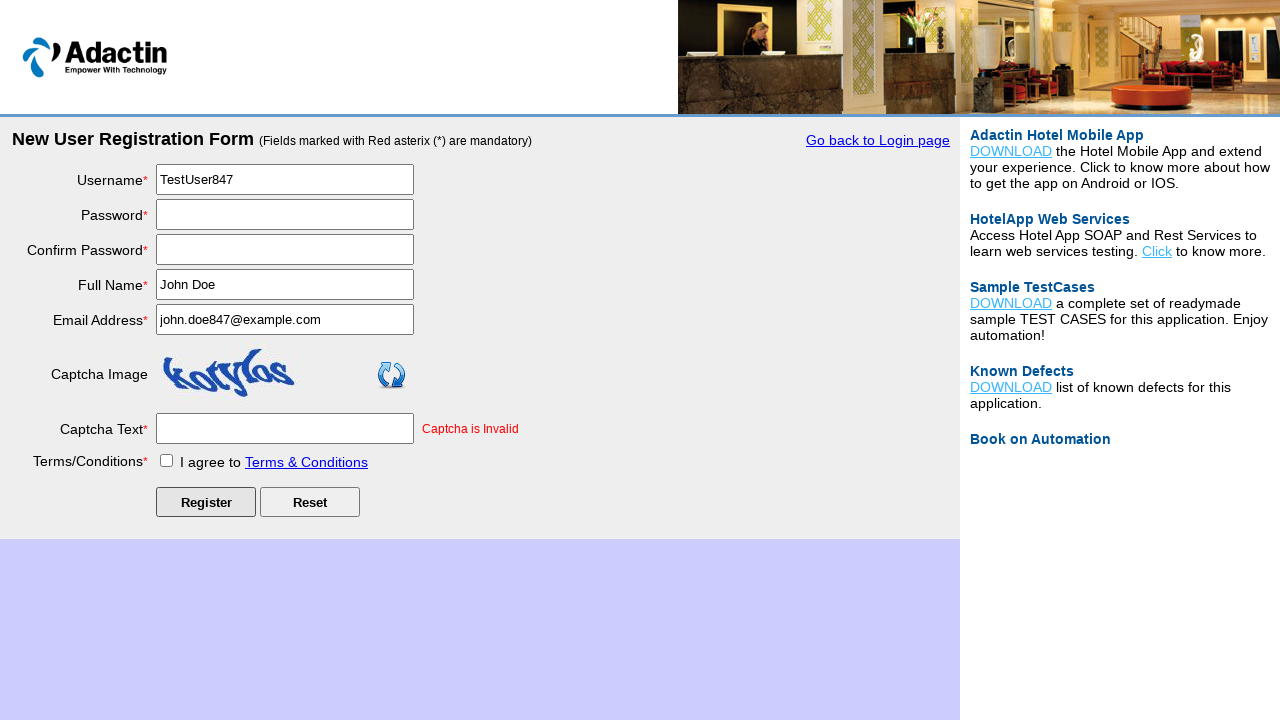

Waited for captcha error message to appear
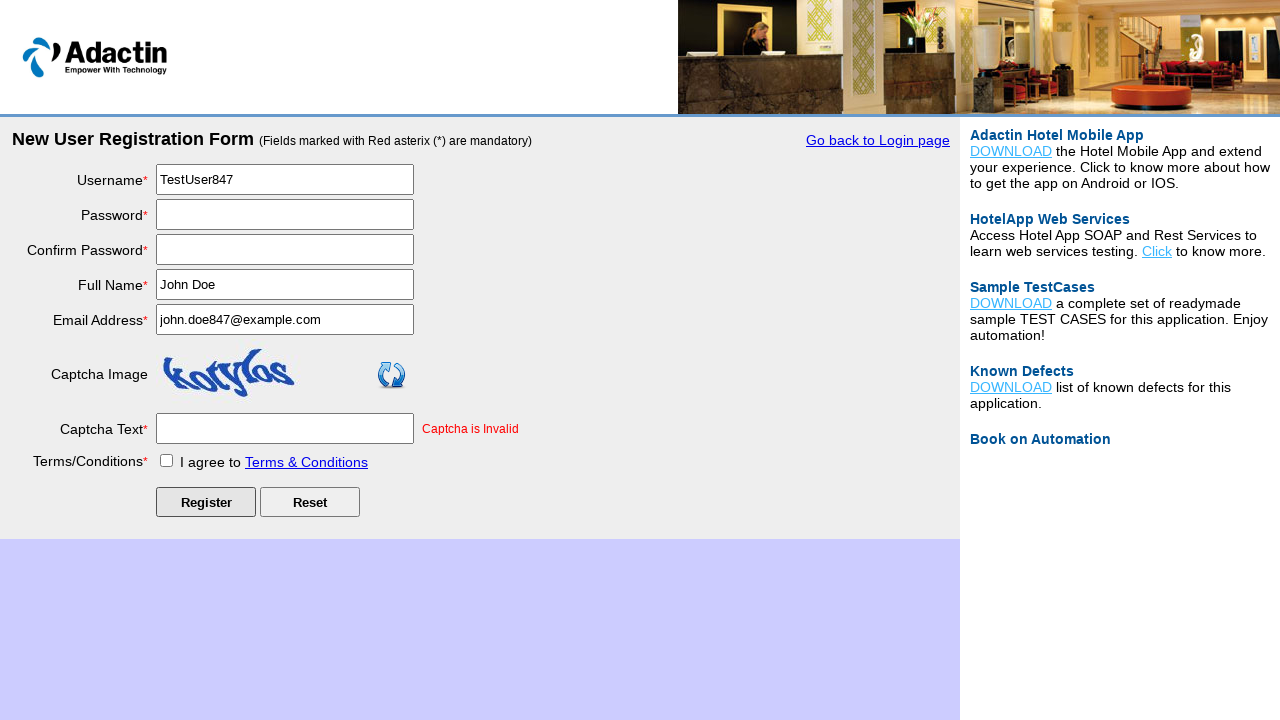

Located captcha error message element
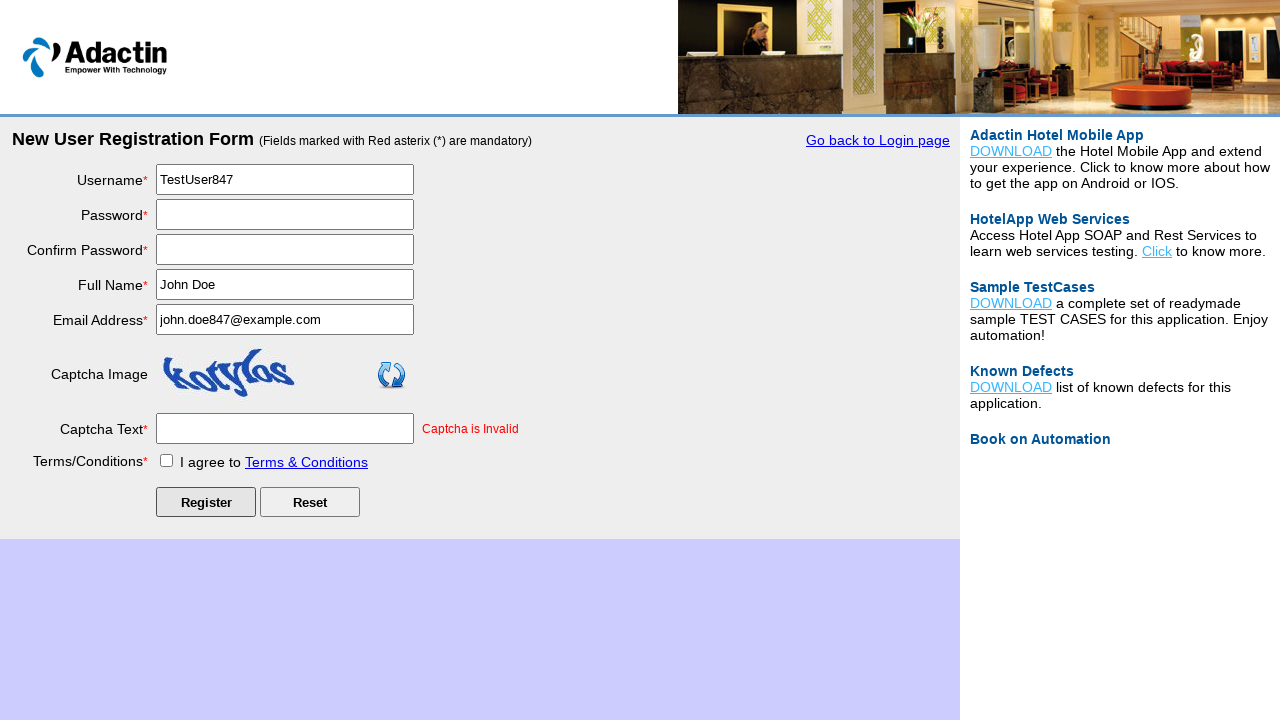

Verified captcha error message is visible
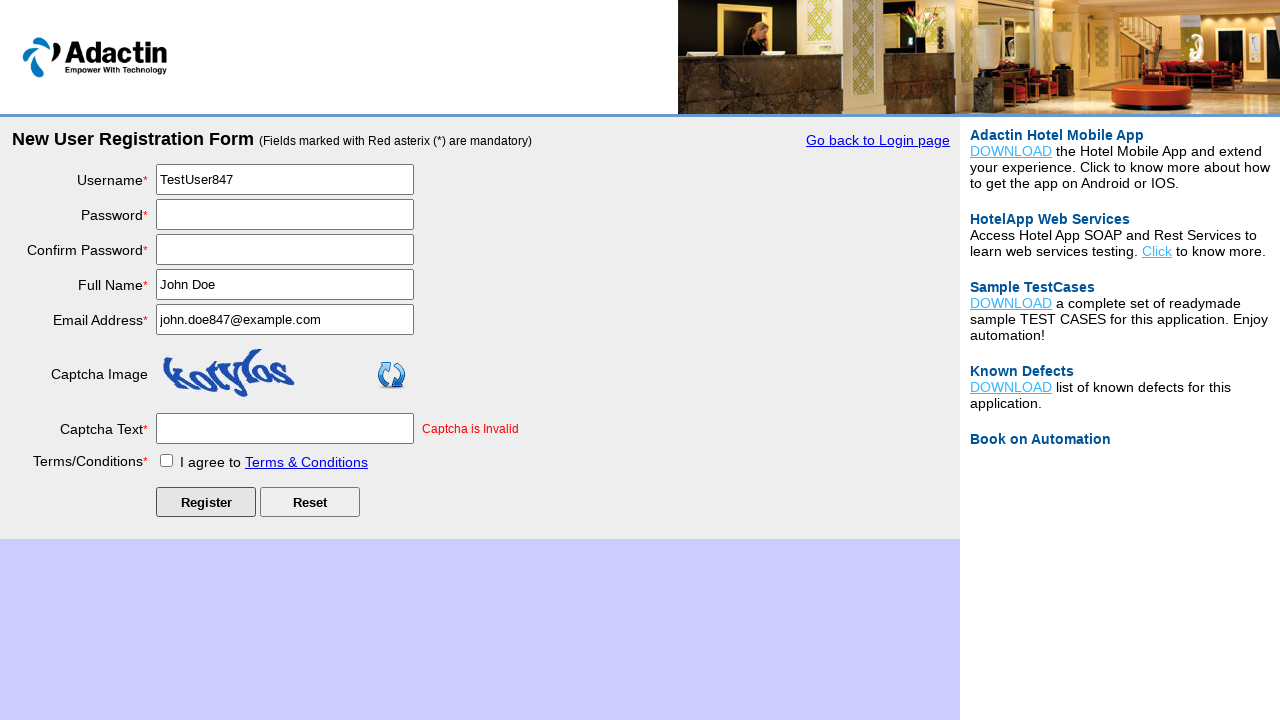

Verified error message text content equals 'Captcha is Invalid'
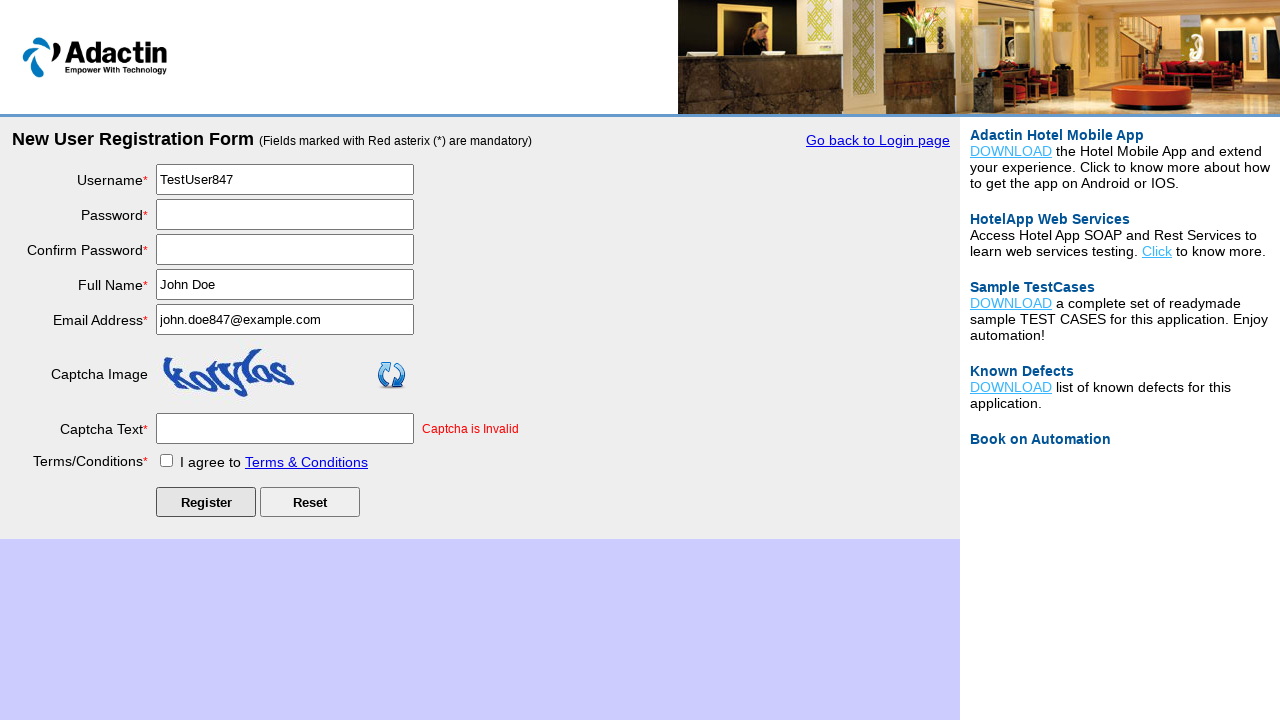

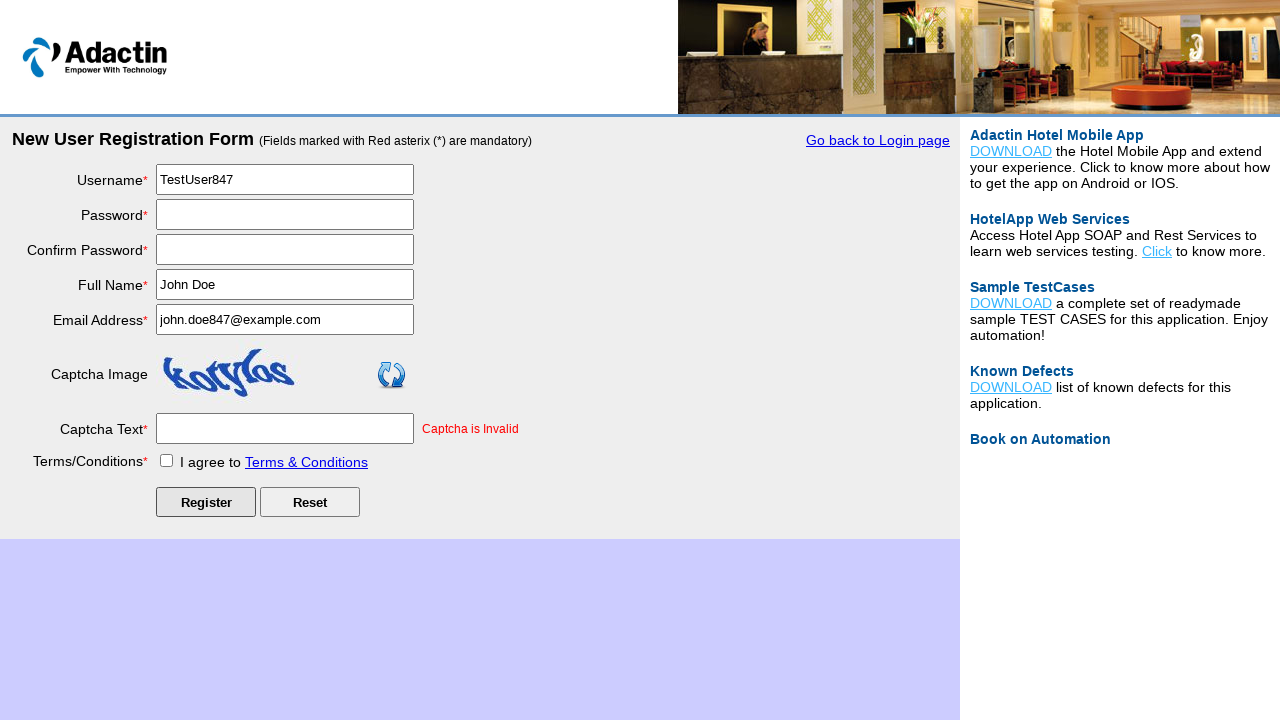